Counts images and displays their source attribute values on Flipkart homepage

Starting URL: https://www.flipkart.com

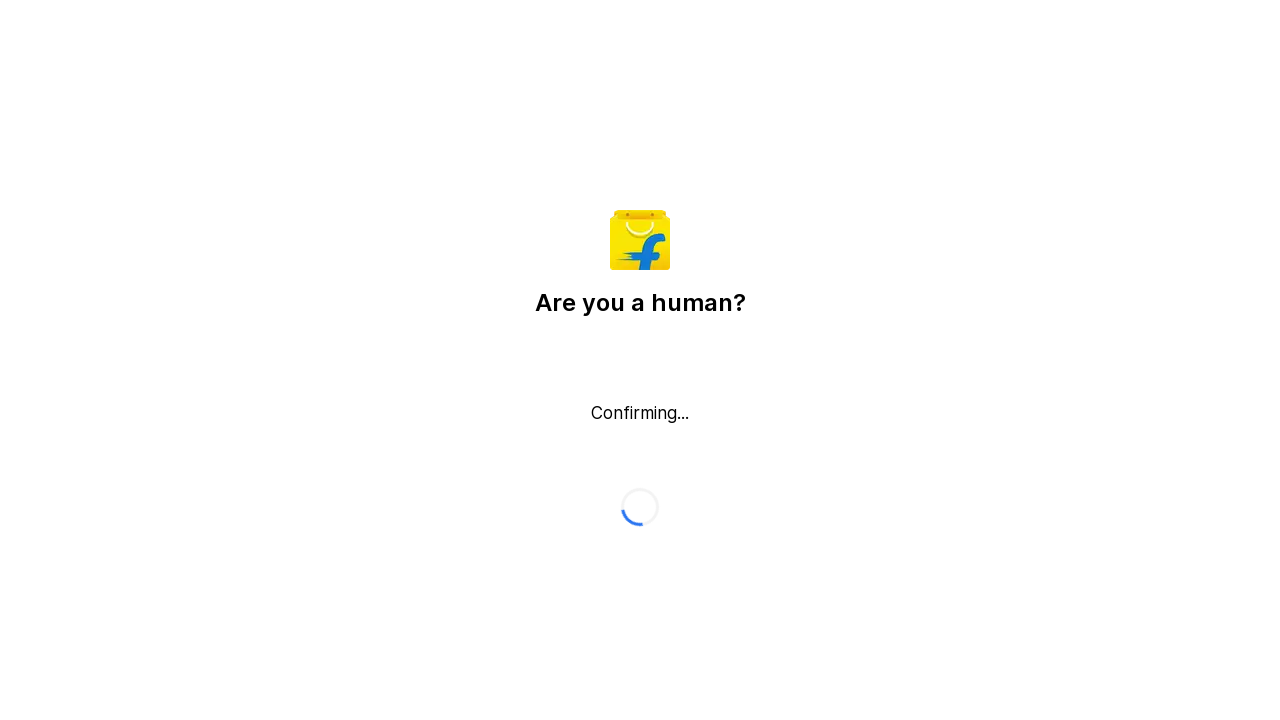

Retrieved all image elements from Flipkart homepage
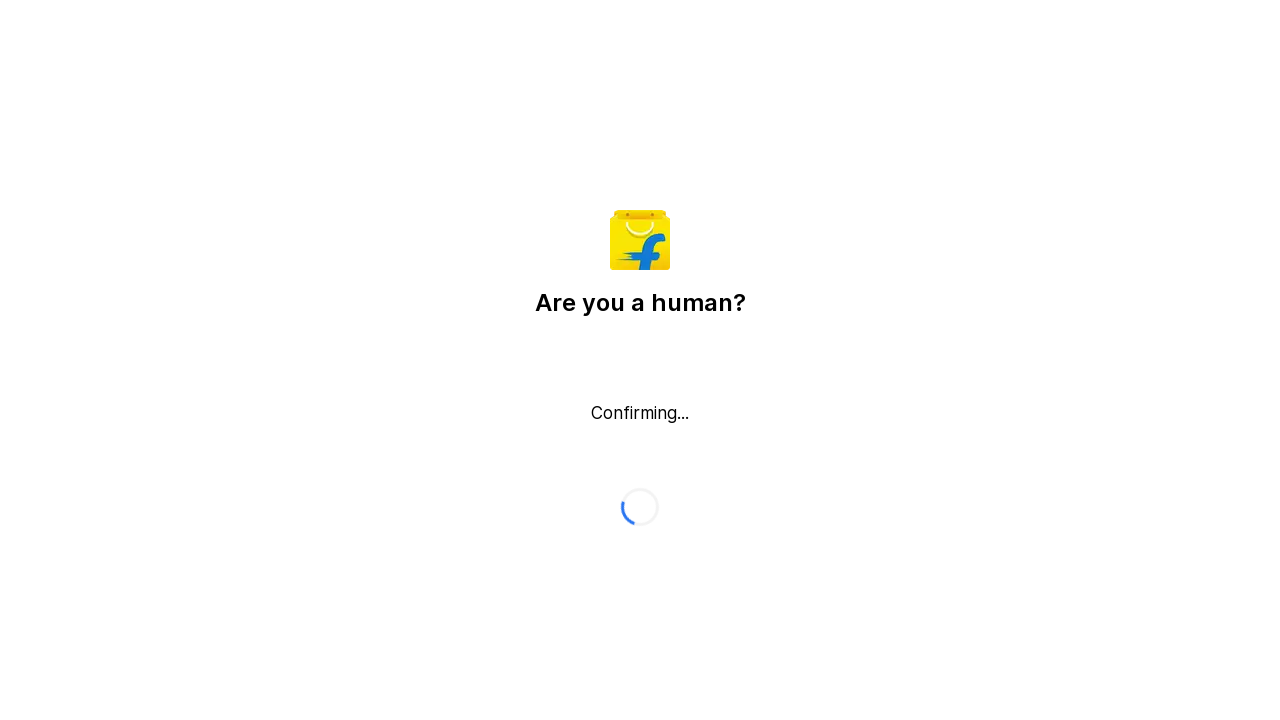

Counted total images on page: 1
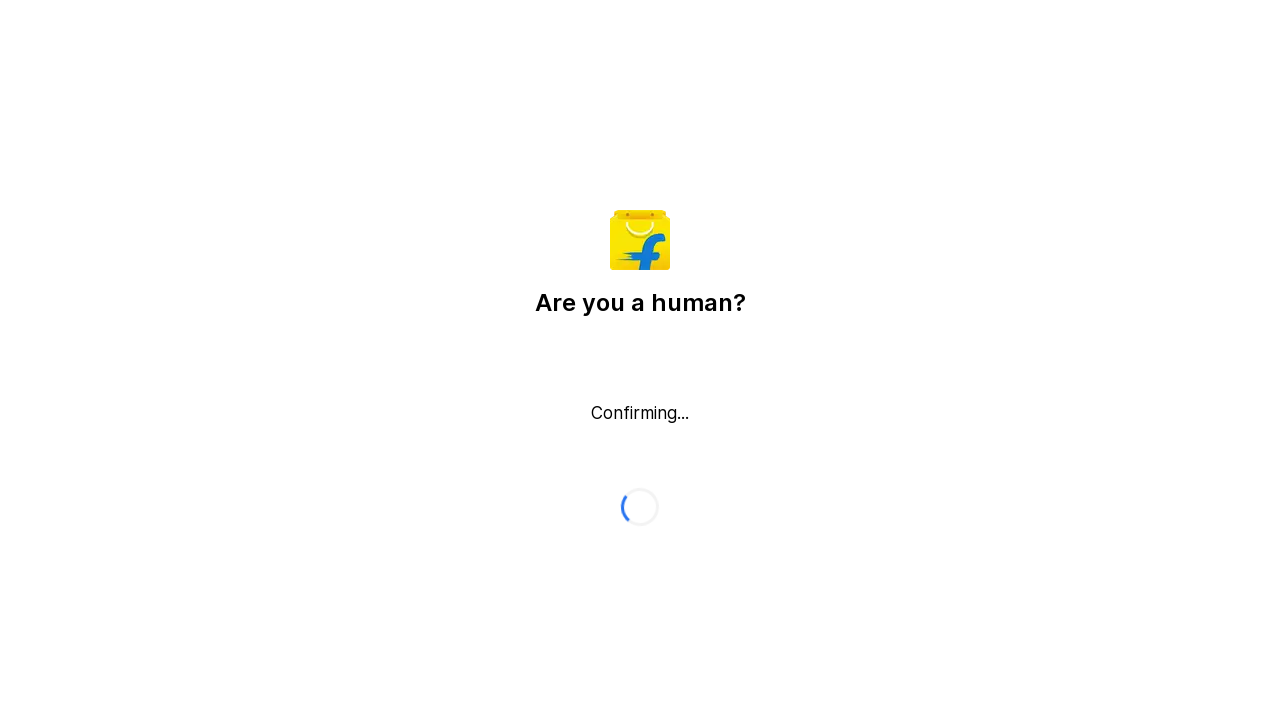

Retrieved image src attribute: https://rukminim1.flixcart.com/www/60/60/promos/14/06/2024/88011666-ce1d-40f0-a8eb-1bac7d164885.png?q=60
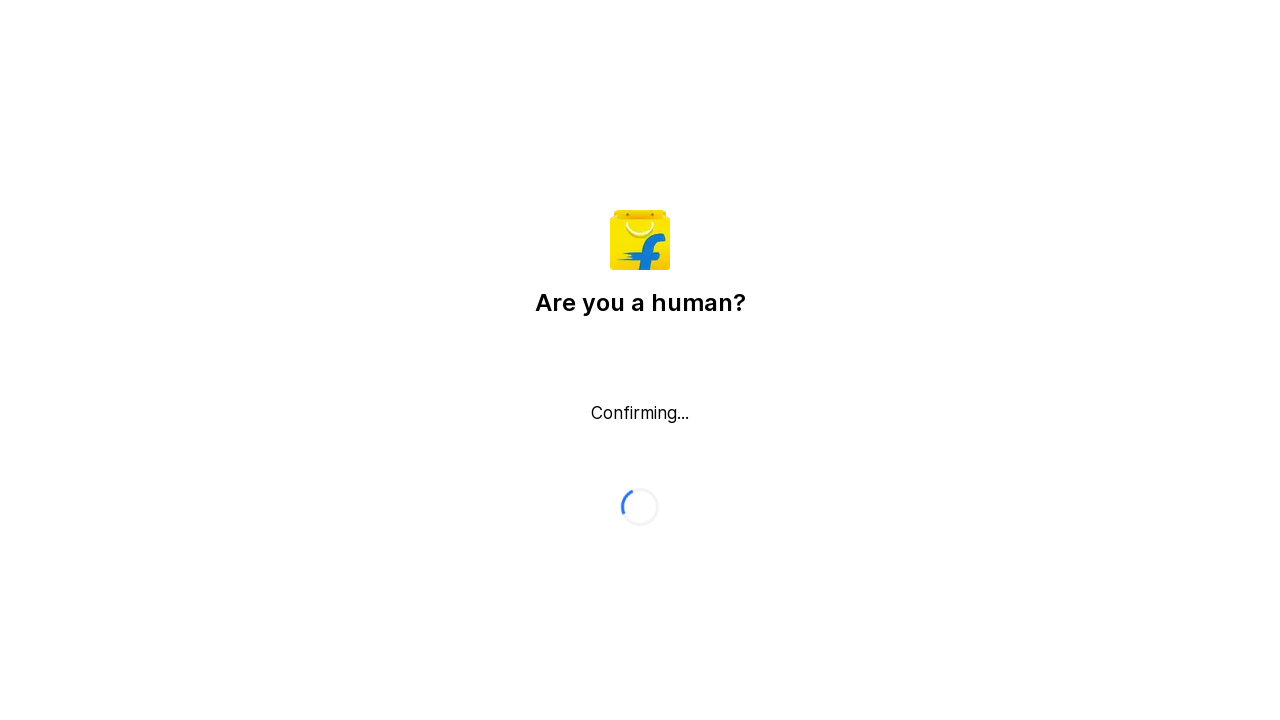

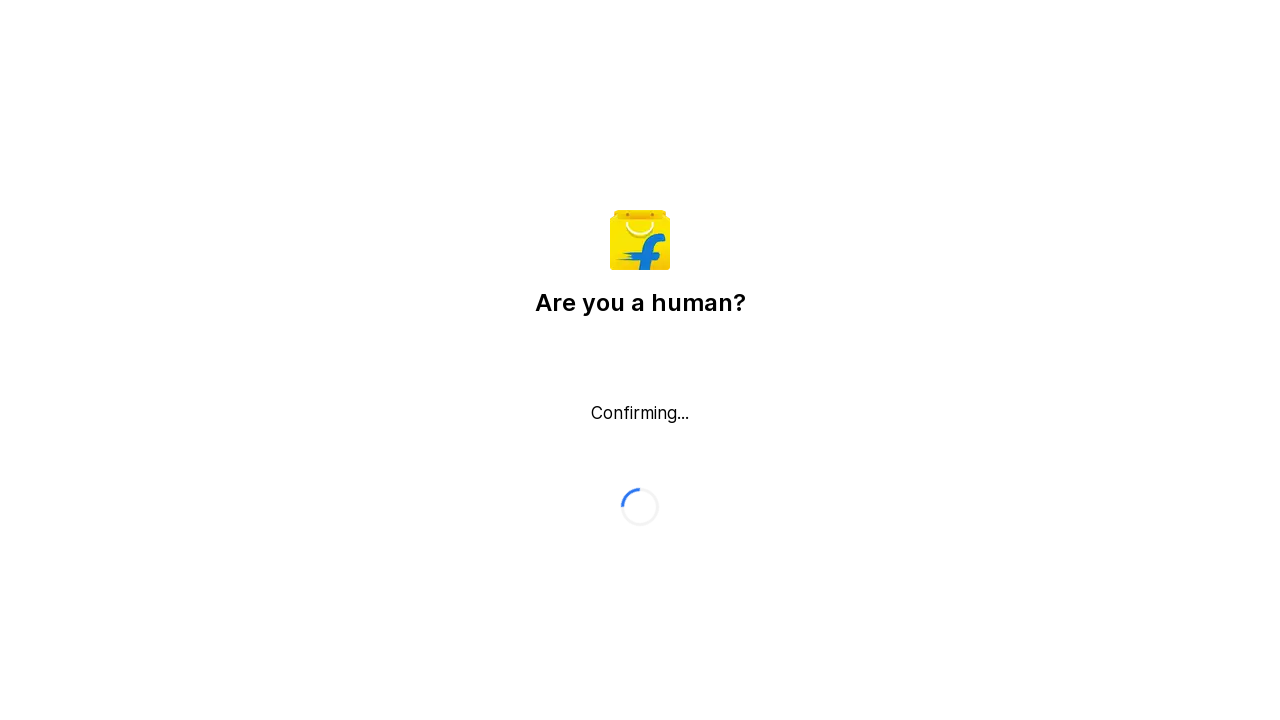